Scrolls the page and a table element, then verifies table data is accessible by summing values in the fourth column

Starting URL: https://rahulshettyacademy.com/AutomationPractice/

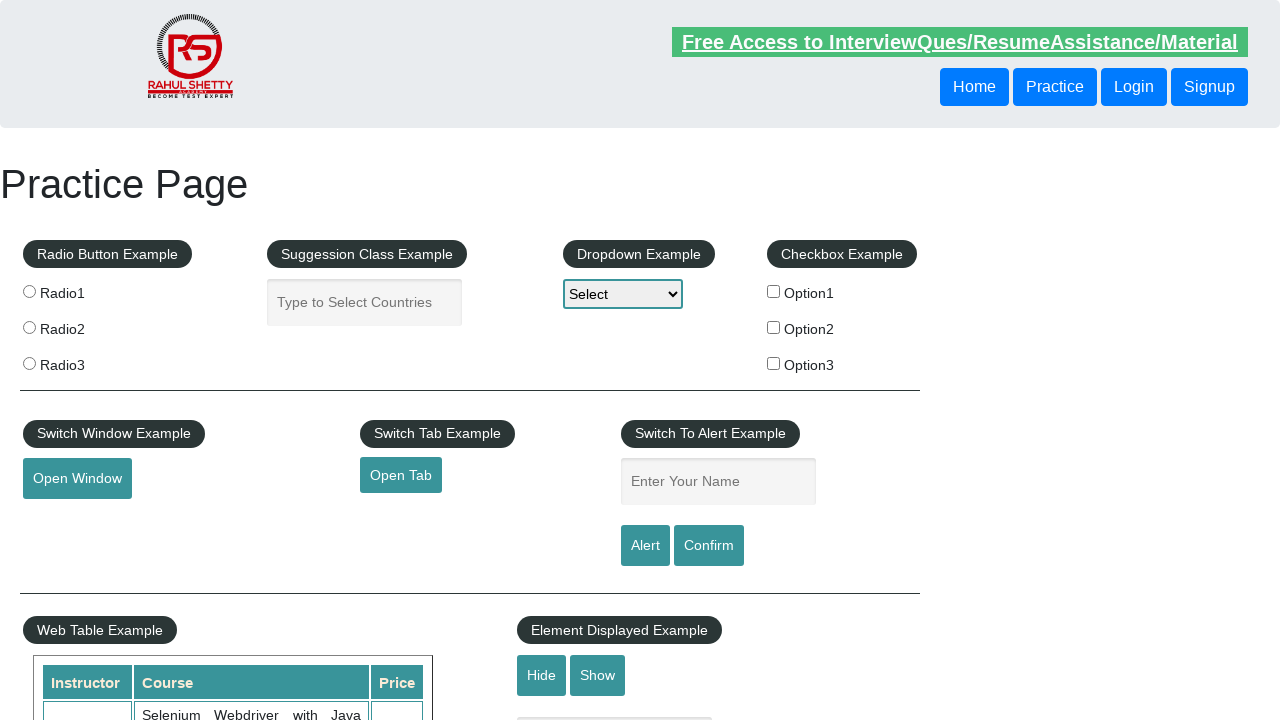

Scrolled main window down by 500 pixels
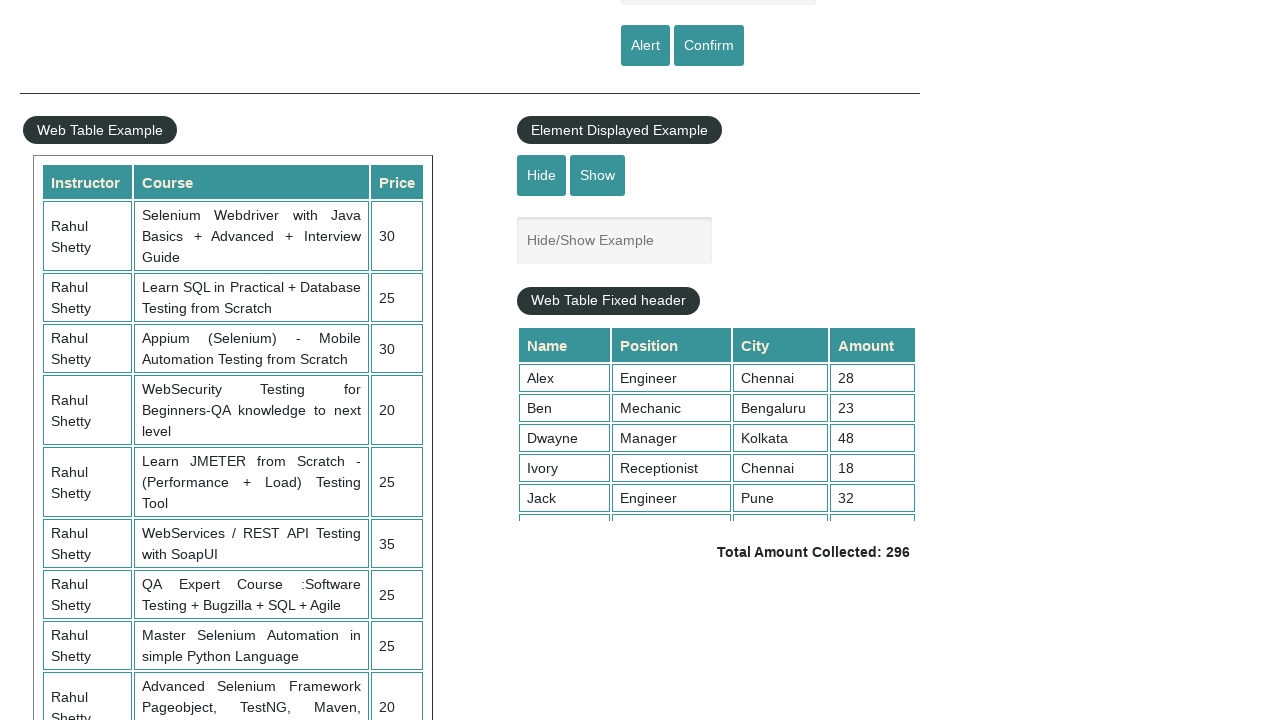

Waited 3 seconds for scroll to complete
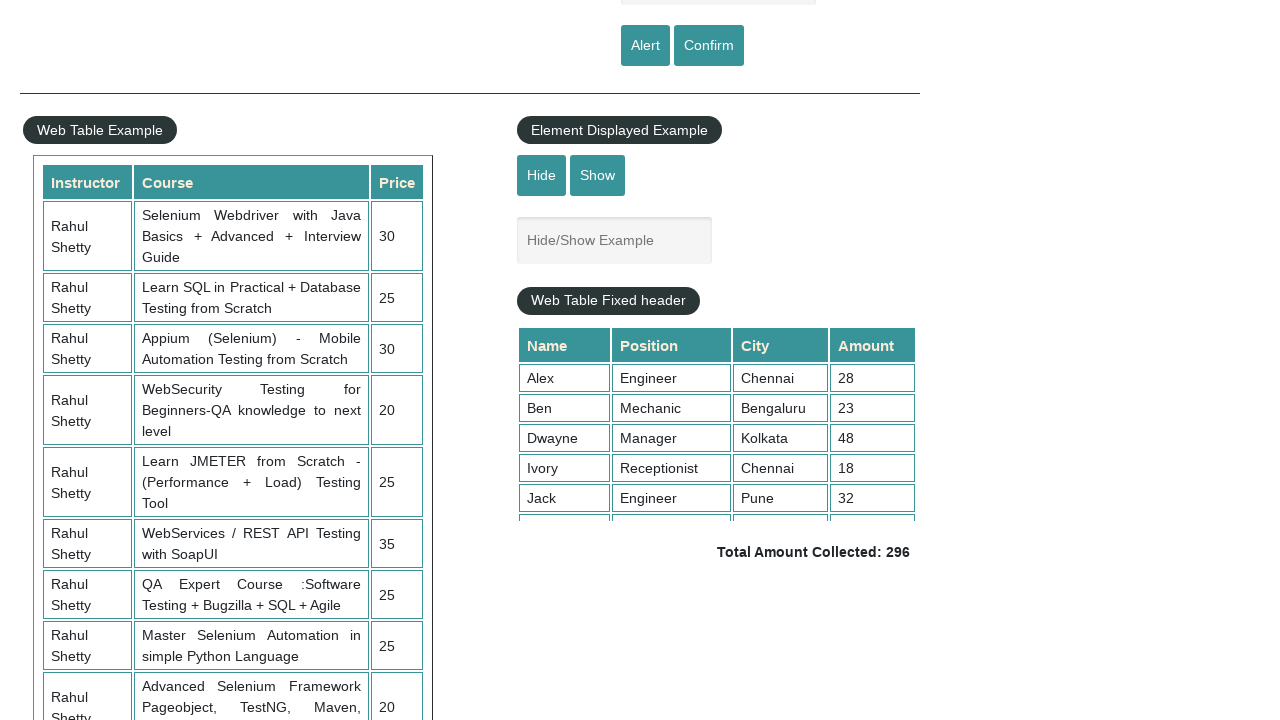

Scrolled fixed header table to bottom
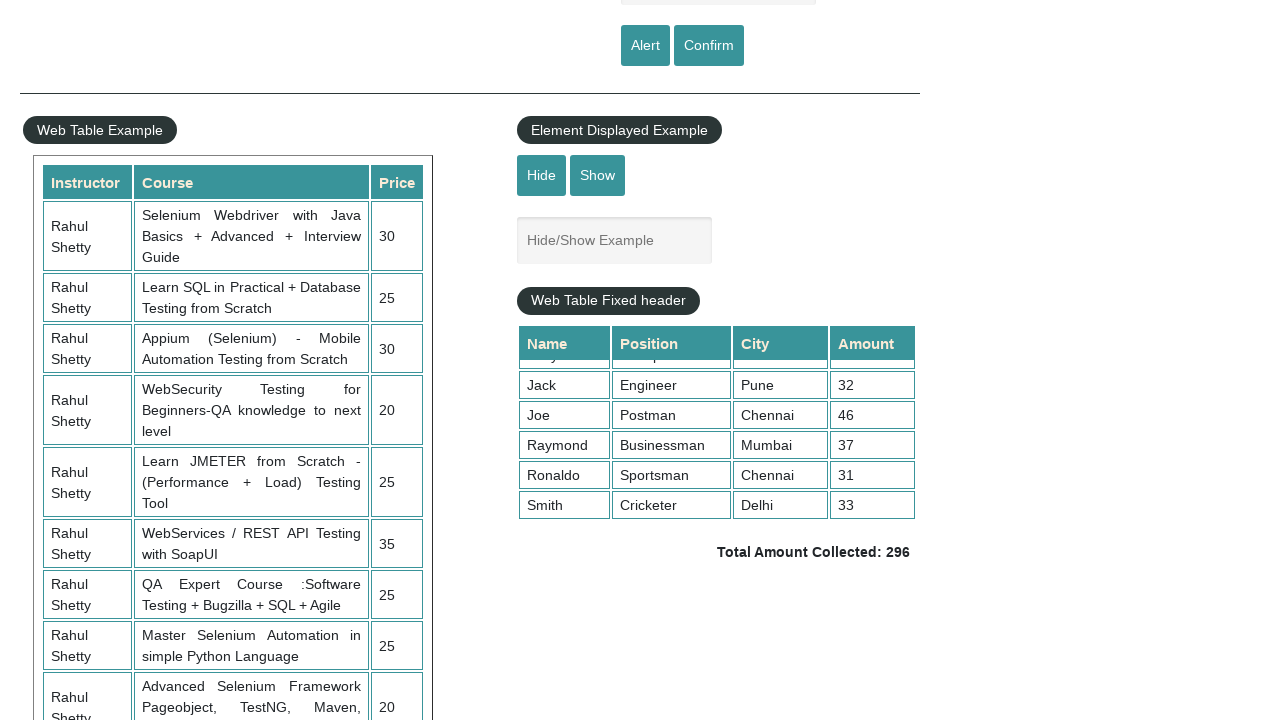

Table data in 4th column loaded and visible
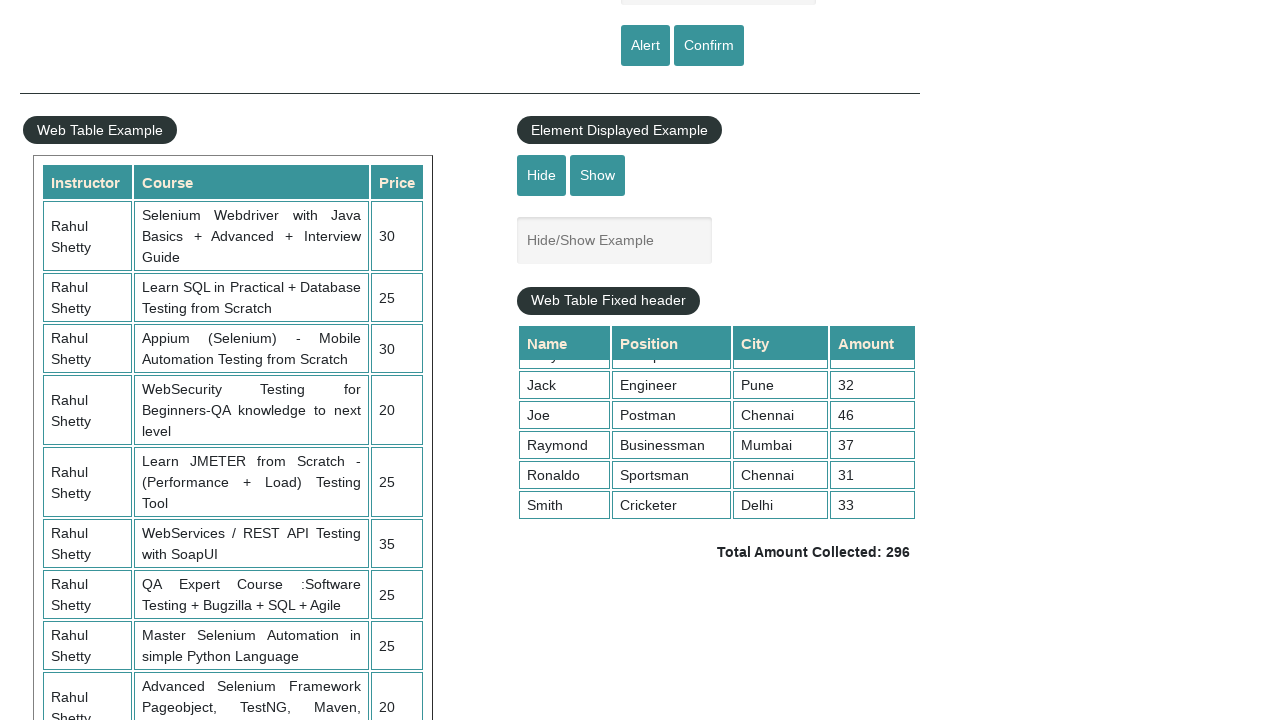

Retrieved all values from 4th column of table
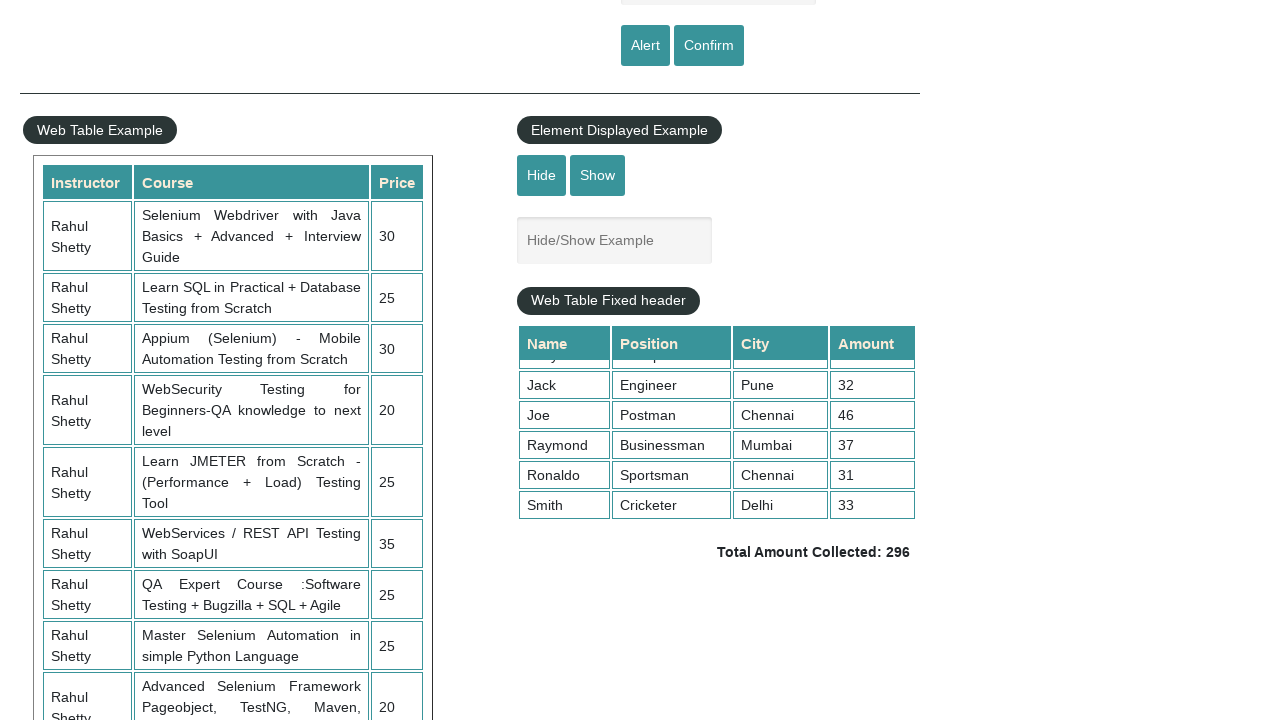

Calculated sum of all 4th column values: 296
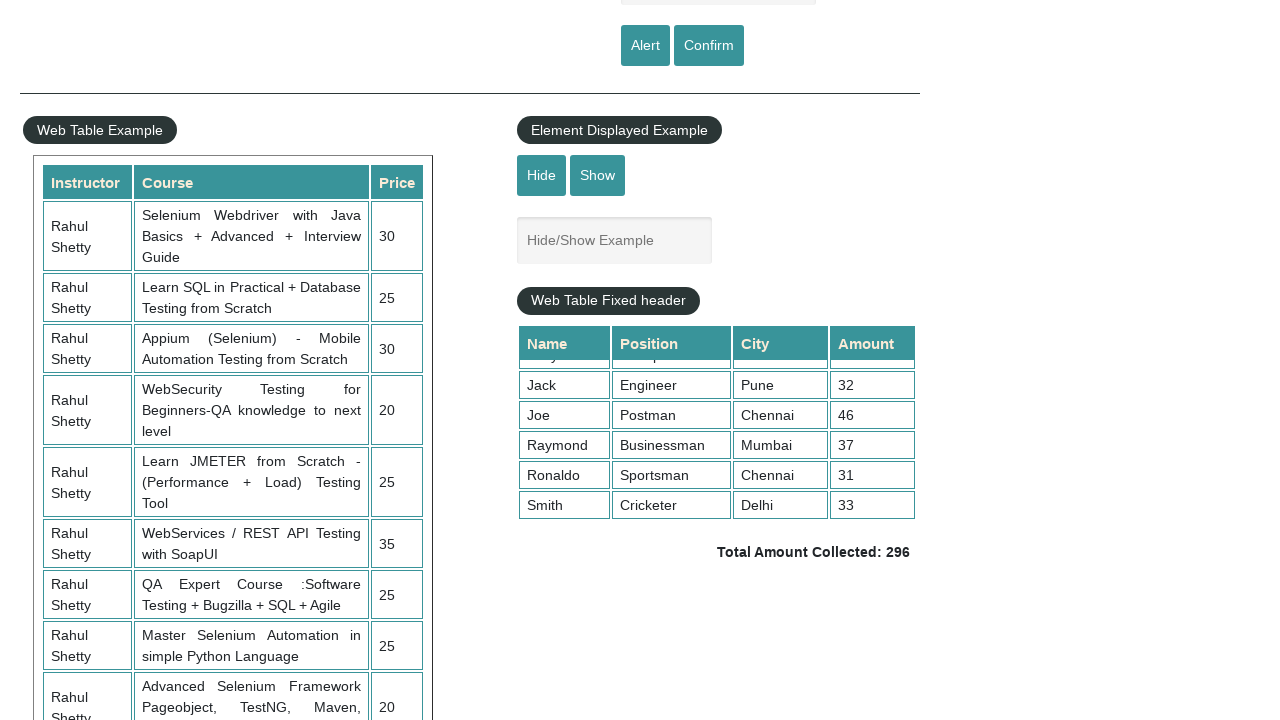

Verified table data is accessible - Sum of values: 296
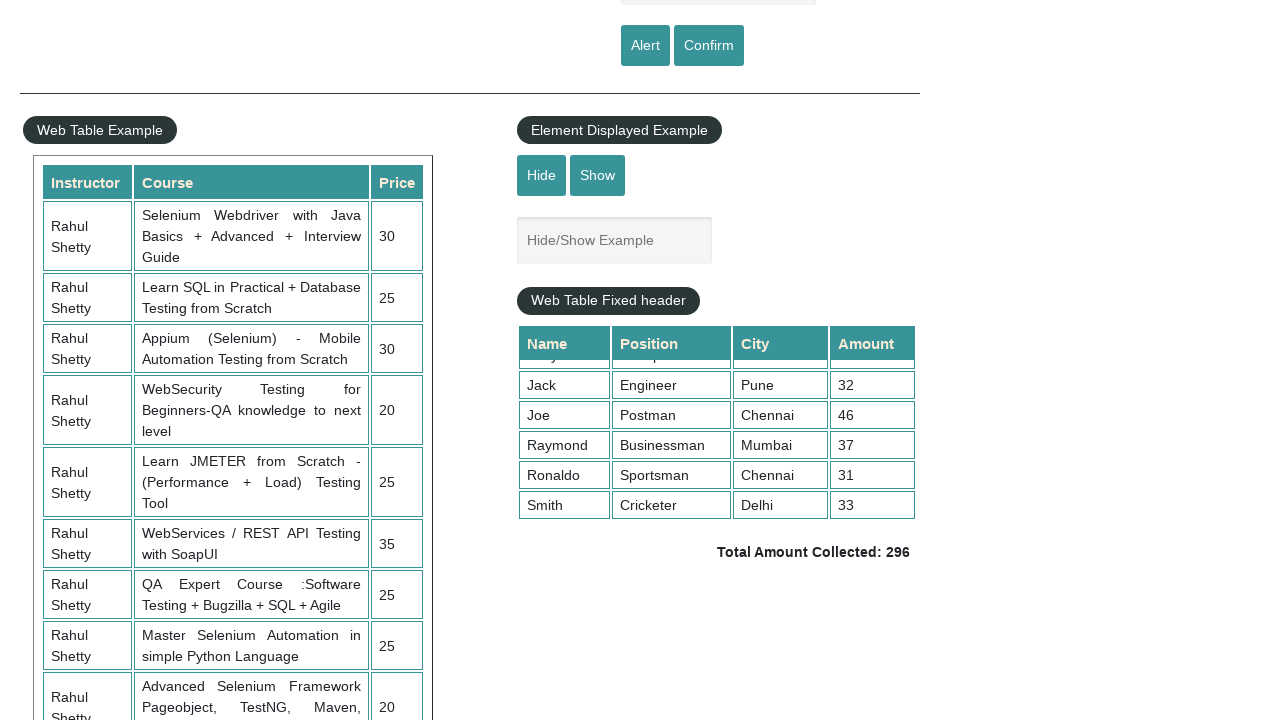

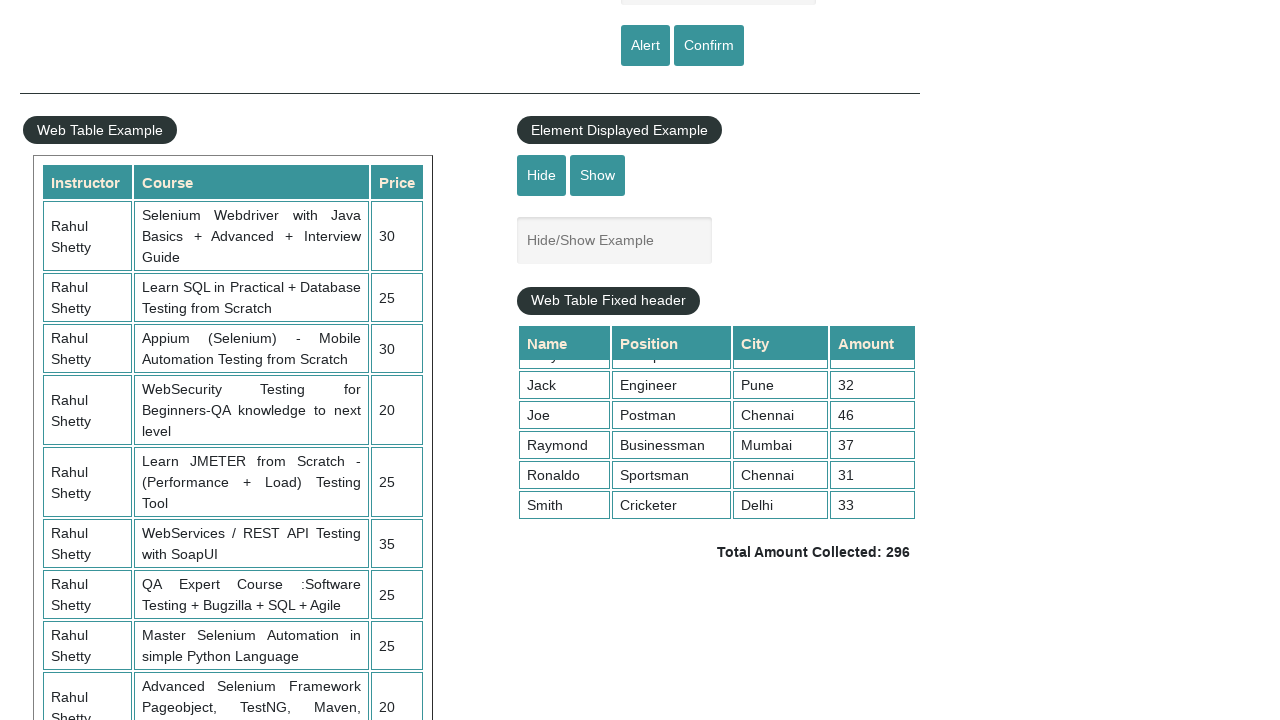